Searches for a product on Mouser electronics website by entering a product code and verifying the results page displays product information

Starting URL: https://www.mouser.com/

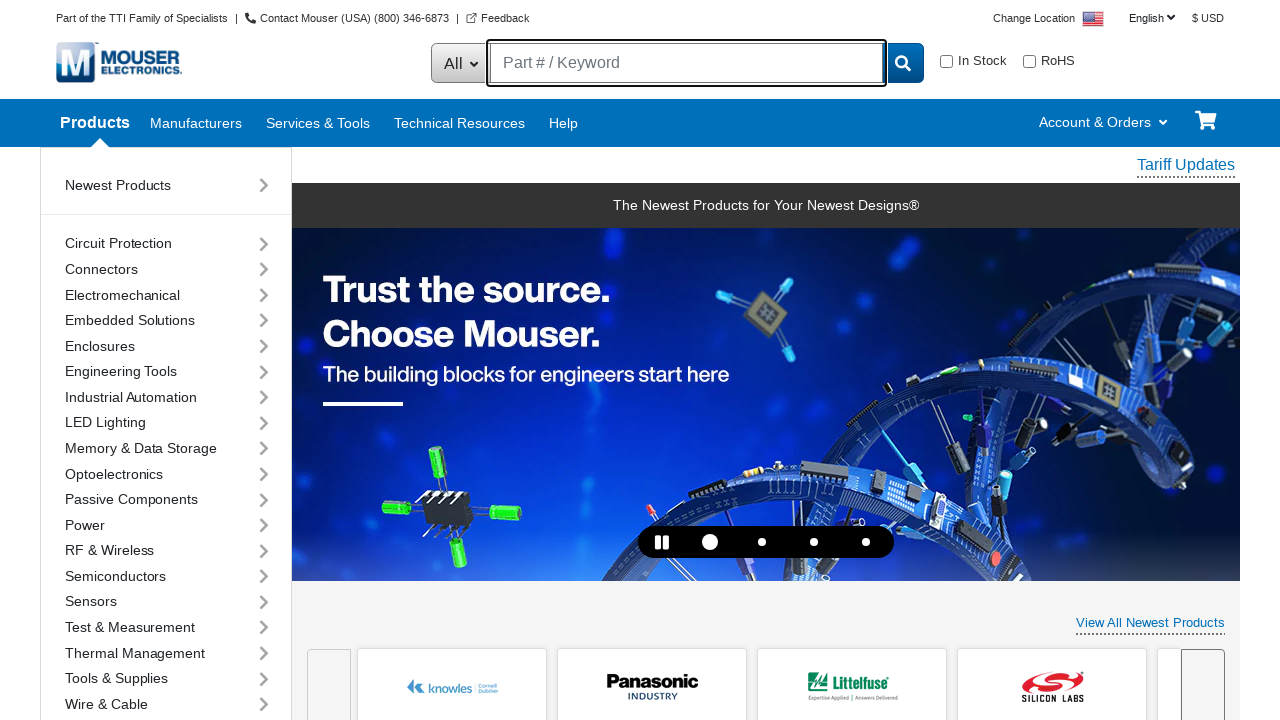

Filled search field with product code 'FLUKE-TC01B 25HZ' on input[name="keyword"]
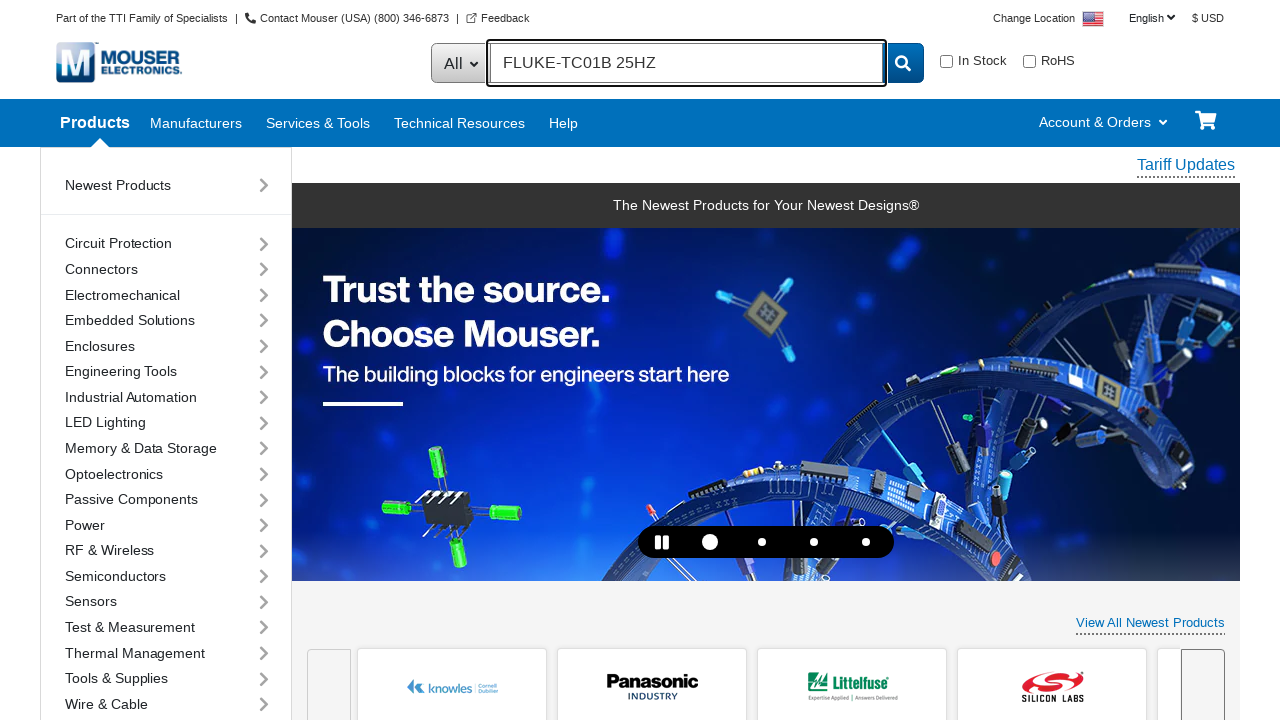

Clicked submit button to search for product at (903, 63) on button[type="submit"]
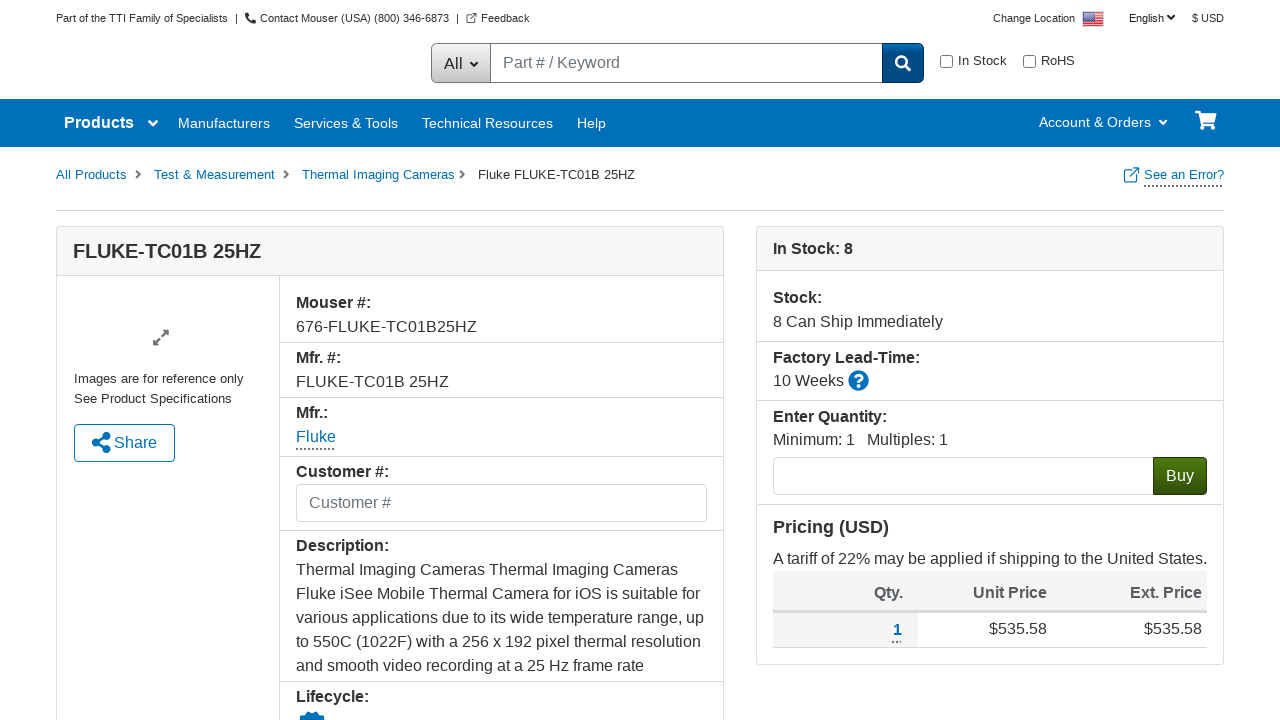

Search results page loaded with heading element
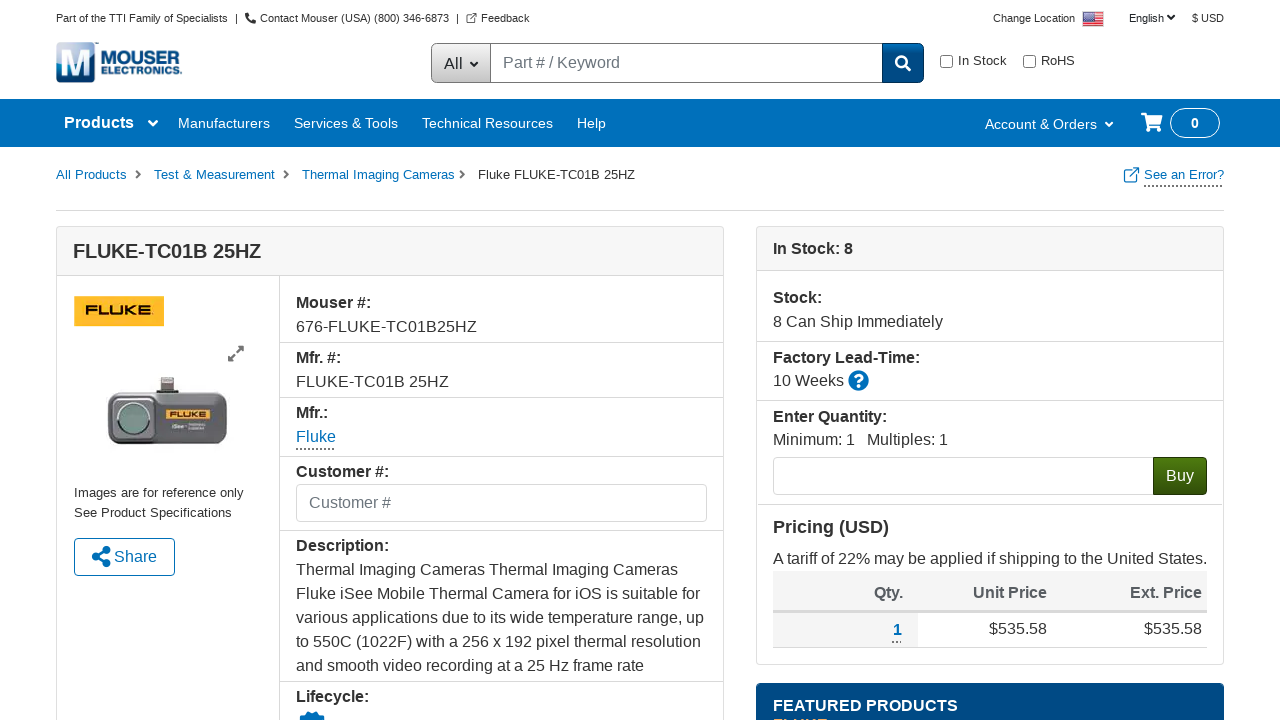

Product description element is present on results page
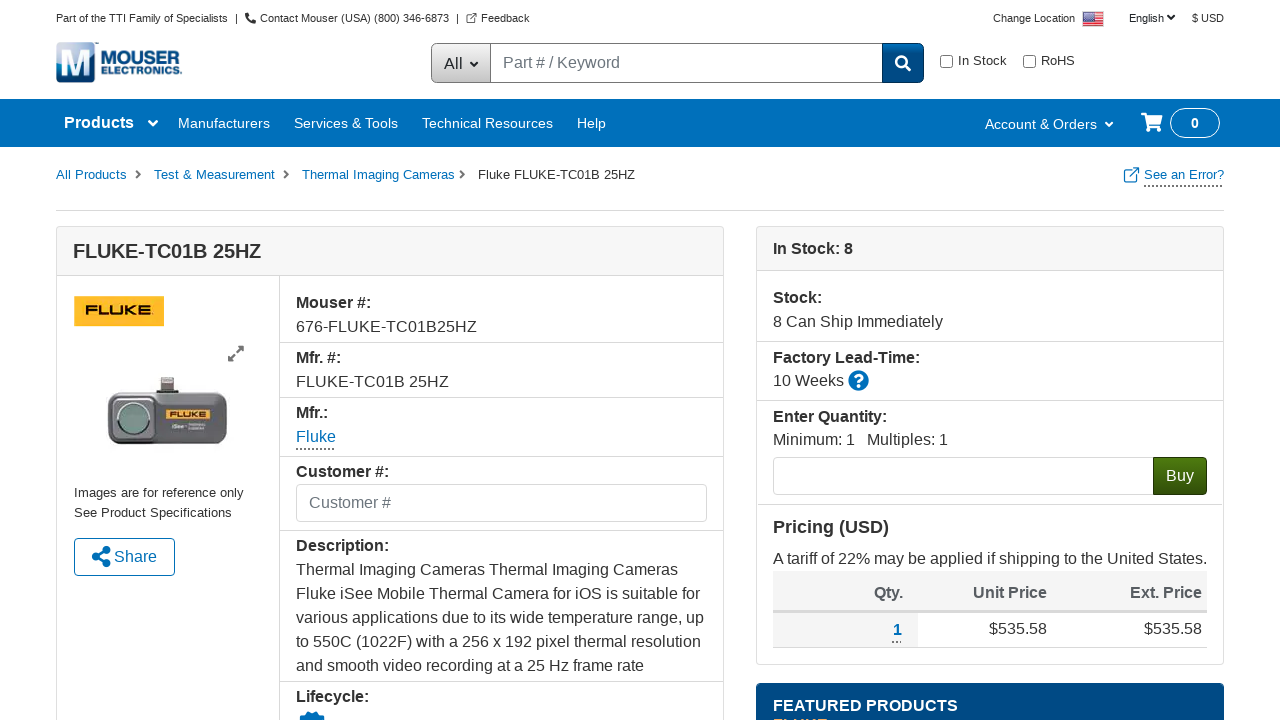

Product price element is present on results page
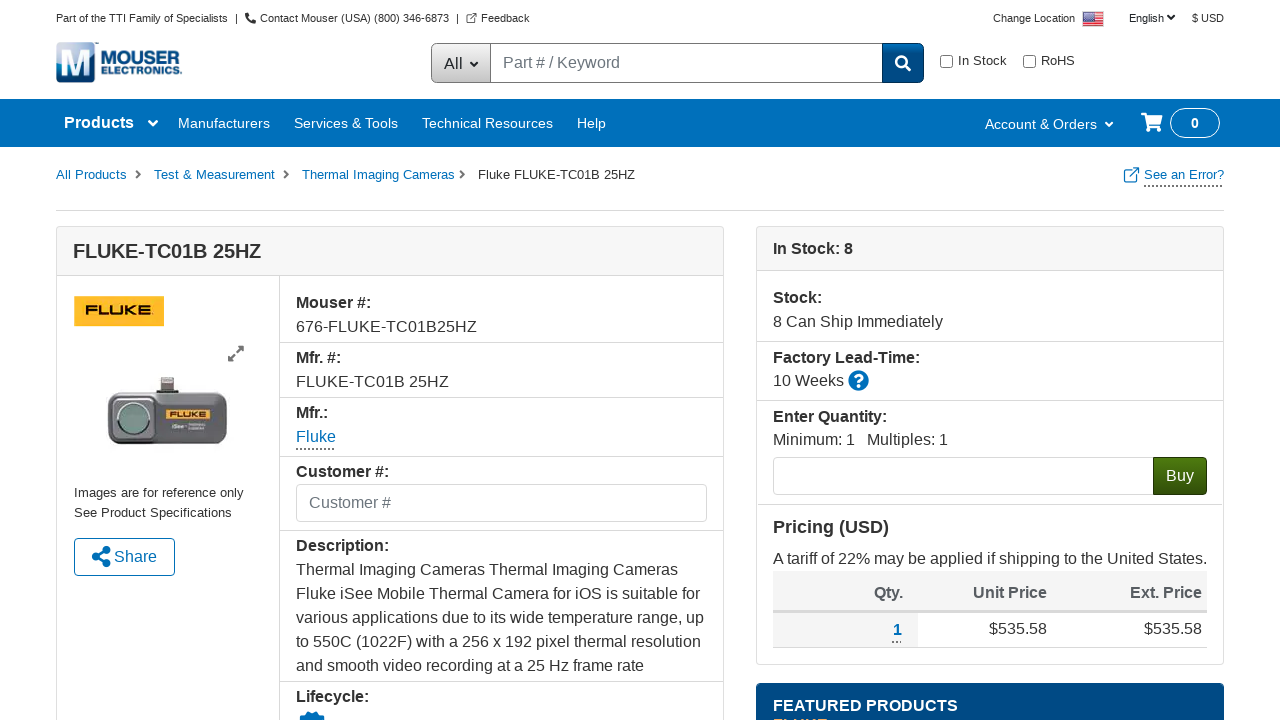

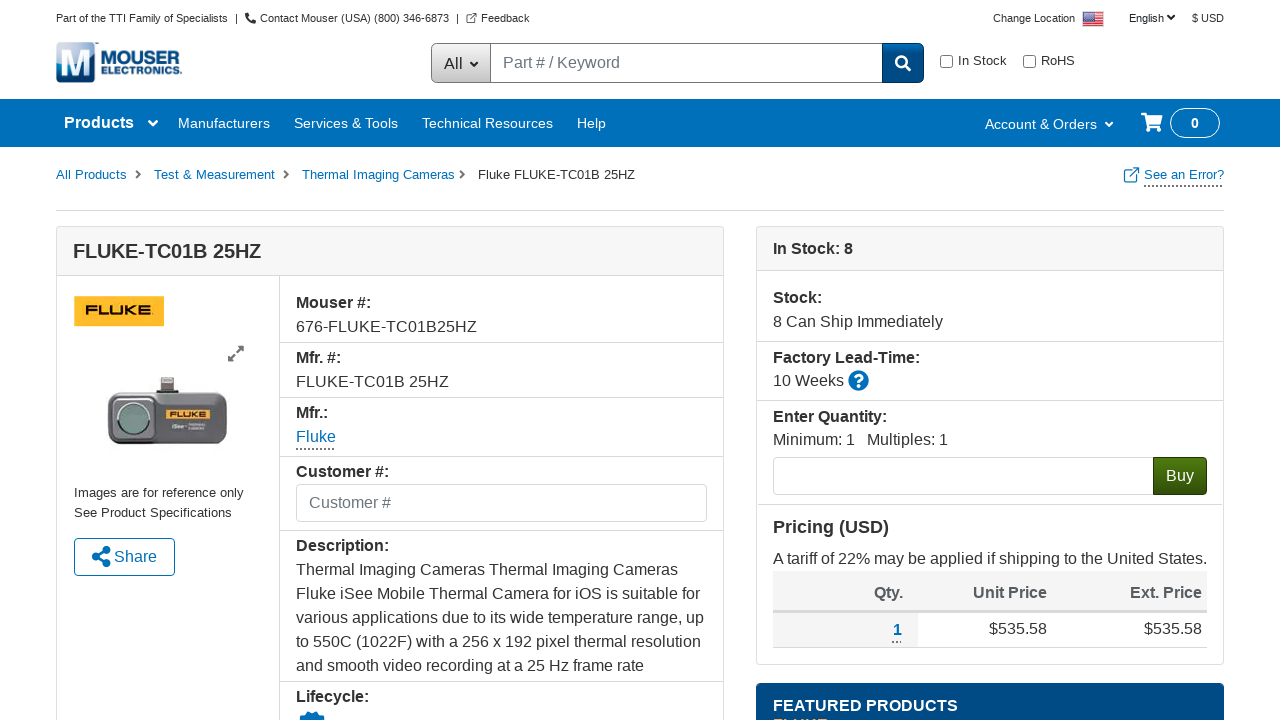